Tests the complete add-to-cart checkout flow on GreenKart: searches for products, adds Cashews to cart, proceeds to checkout, selects country, accepts terms, and places order.

Starting URL: https://rahulshettyacademy.com/seleniumPractise/#/

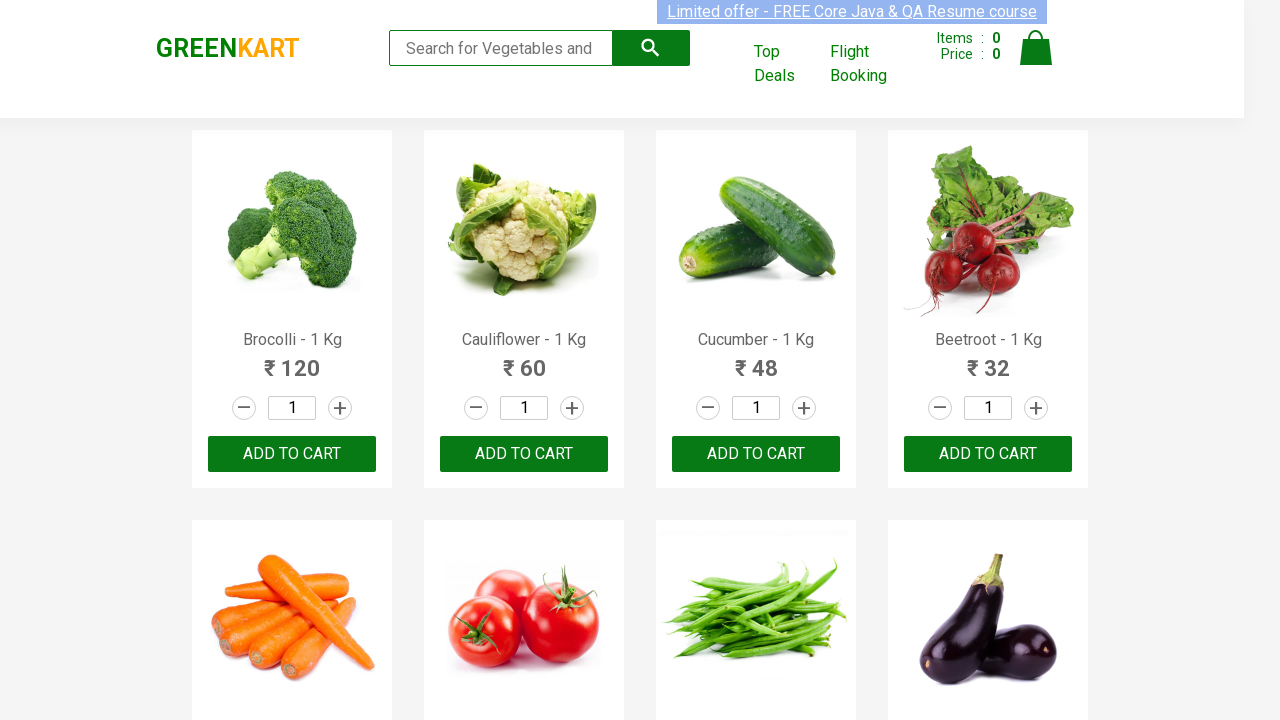

Filled search box with 'ca' to filter products on input.search-keyword
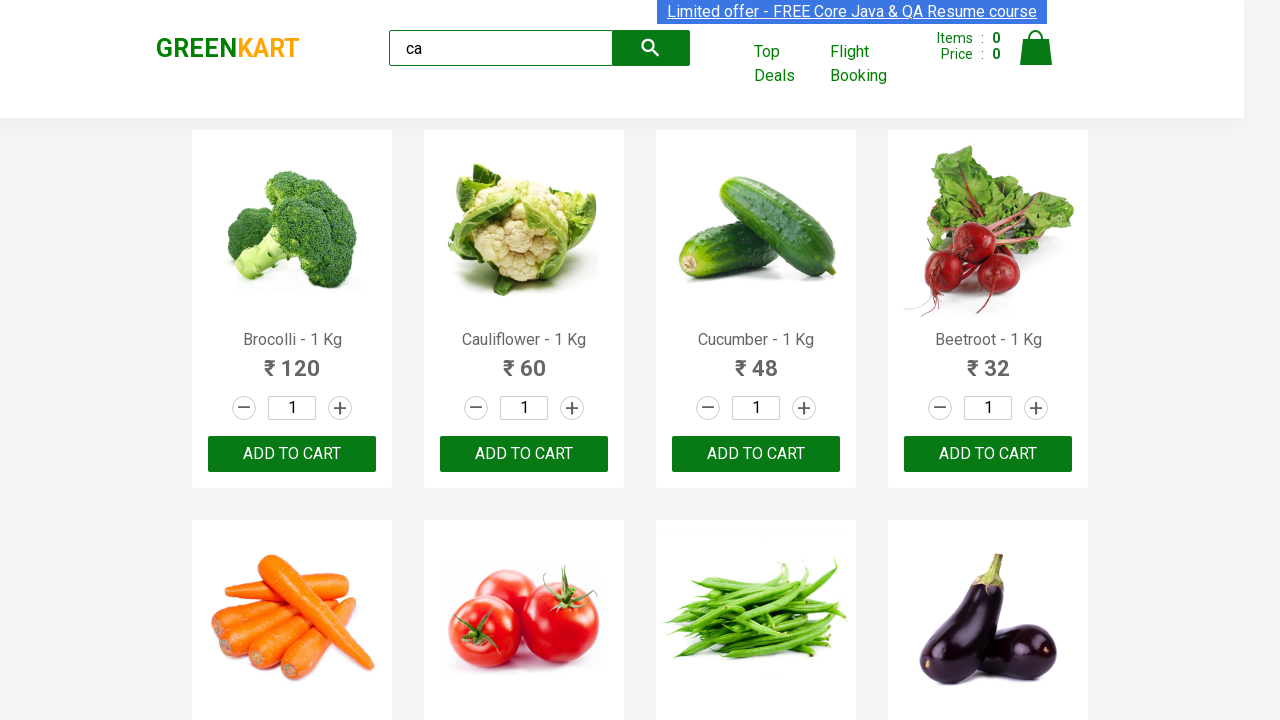

Filtered products loaded
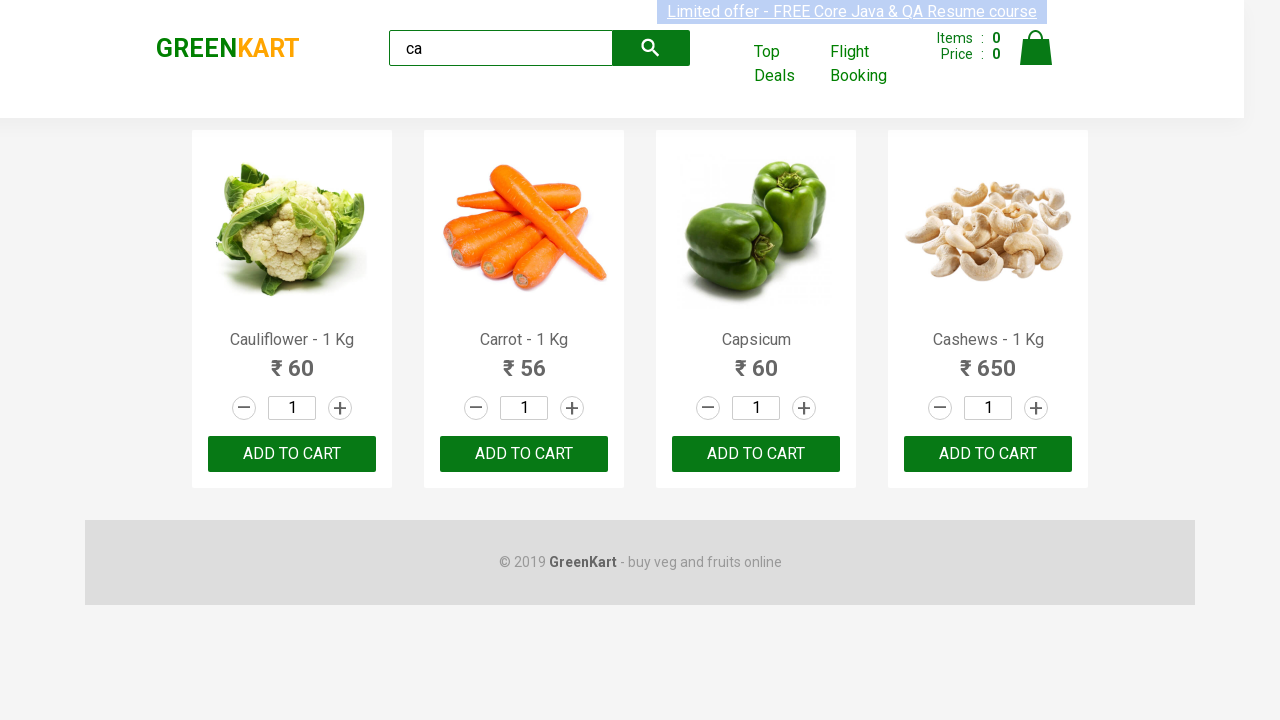

Clicked ADD TO CART button for Cashews product at (988, 454) on .products .product >> nth=3 >> button
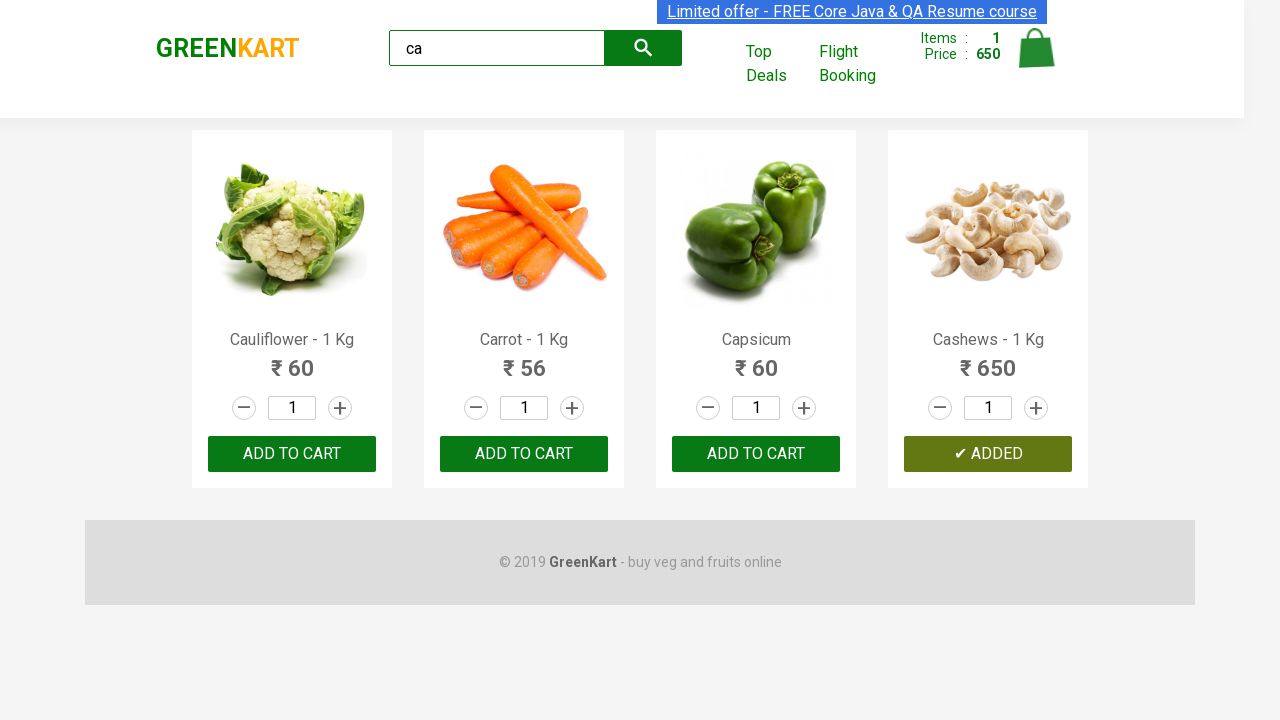

Clicked cart icon to view cart at (1036, 48) on .cart-icon > img
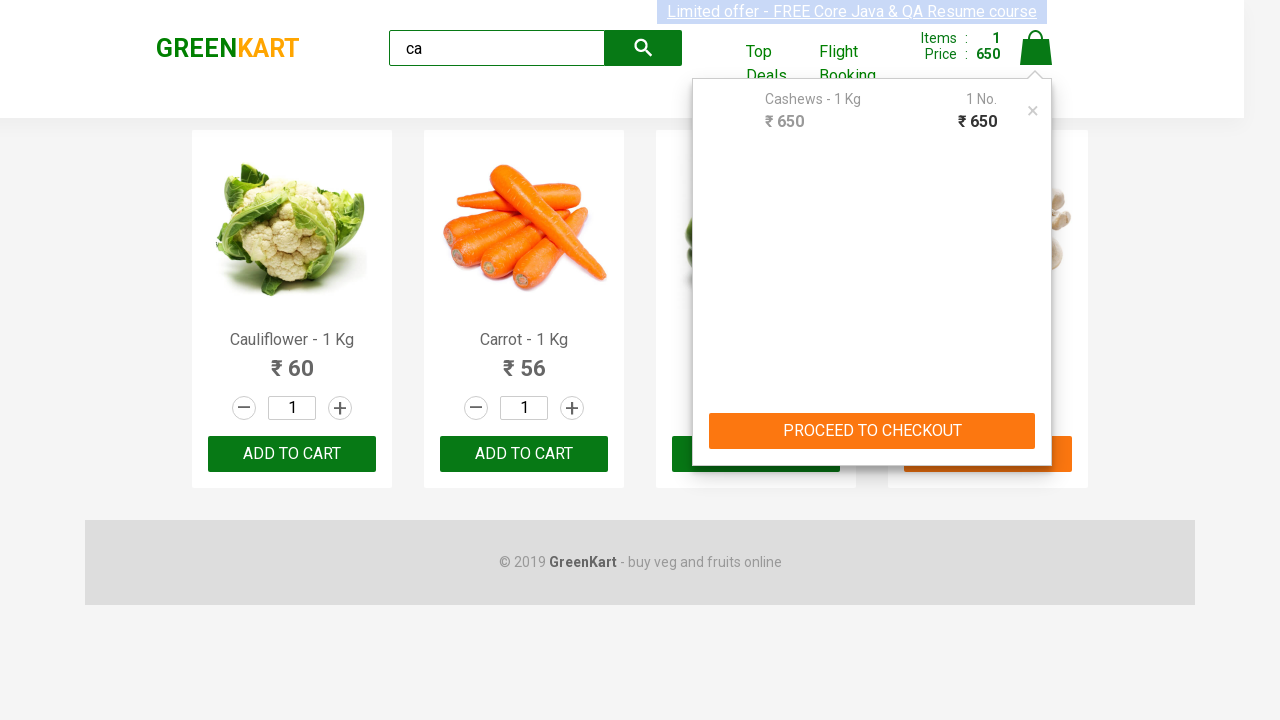

Clicked PROCEED TO CHECKOUT button at (872, 431) on text=PROCEED TO CHECKOUT
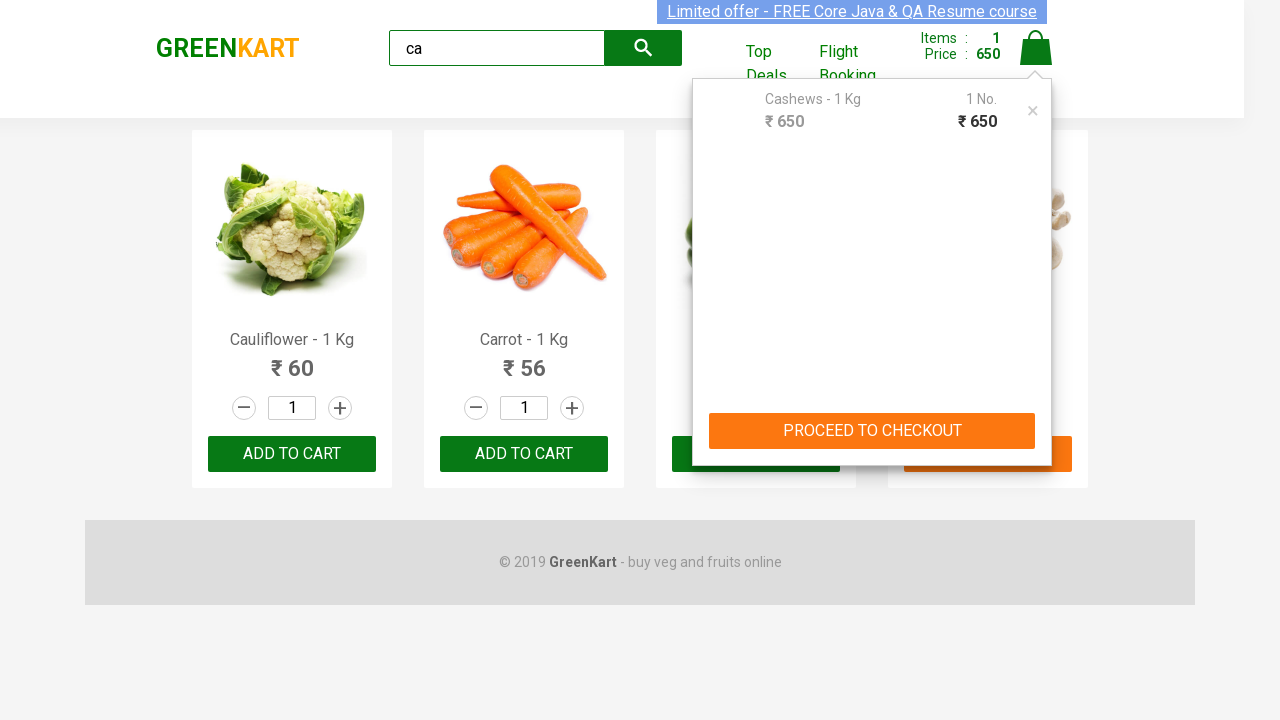

Verified Cashews - 1 Kg product is in cart
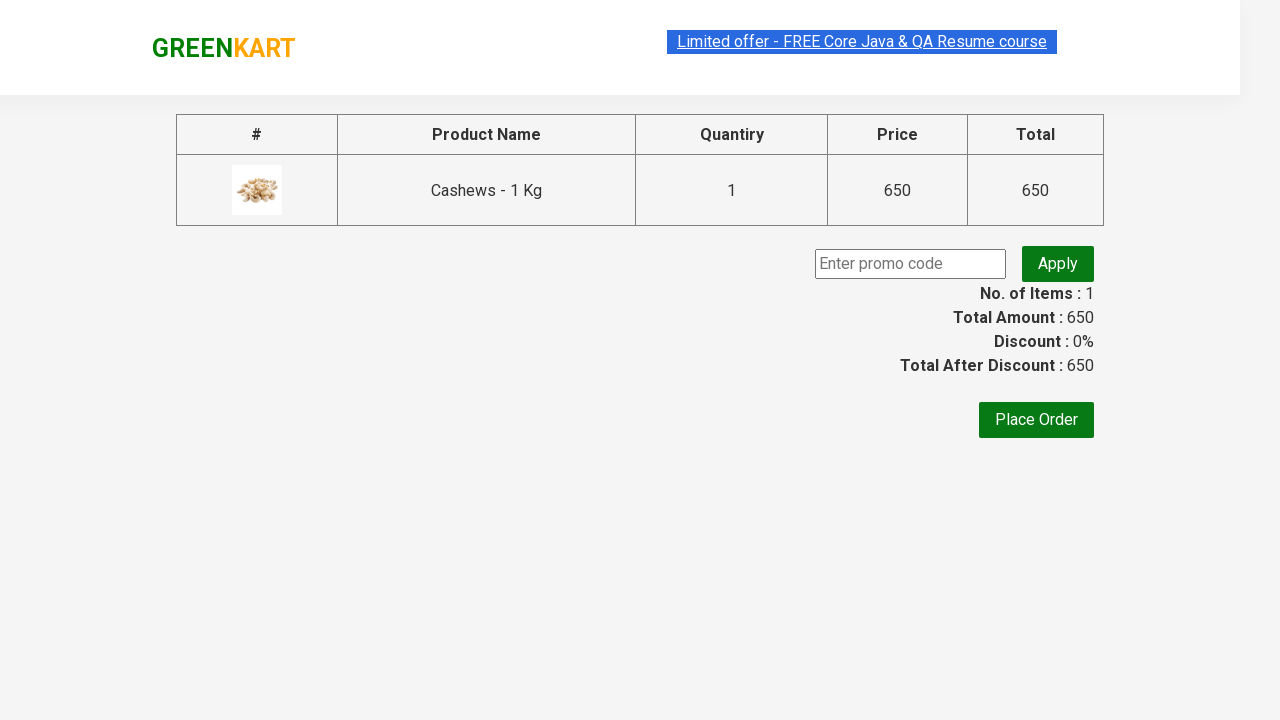

Clicked Place Order button at (1036, 420) on text=Place Order
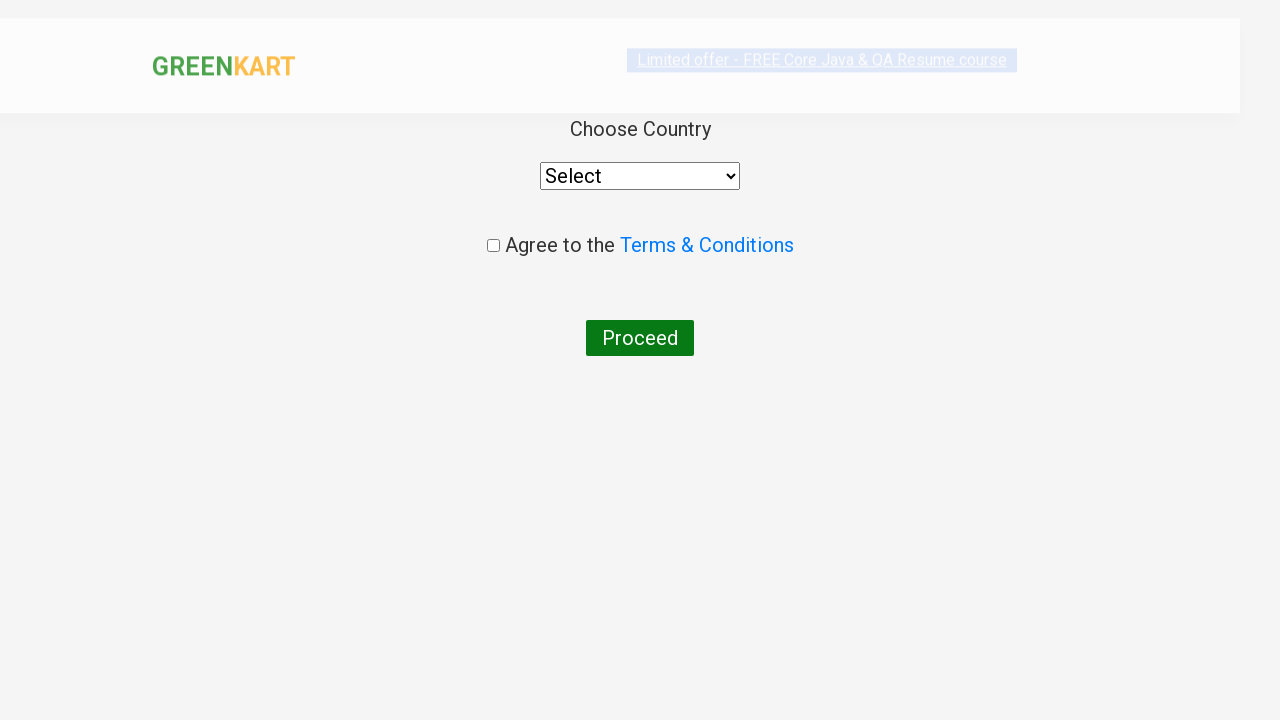

Selected United Kingdom from country dropdown on select
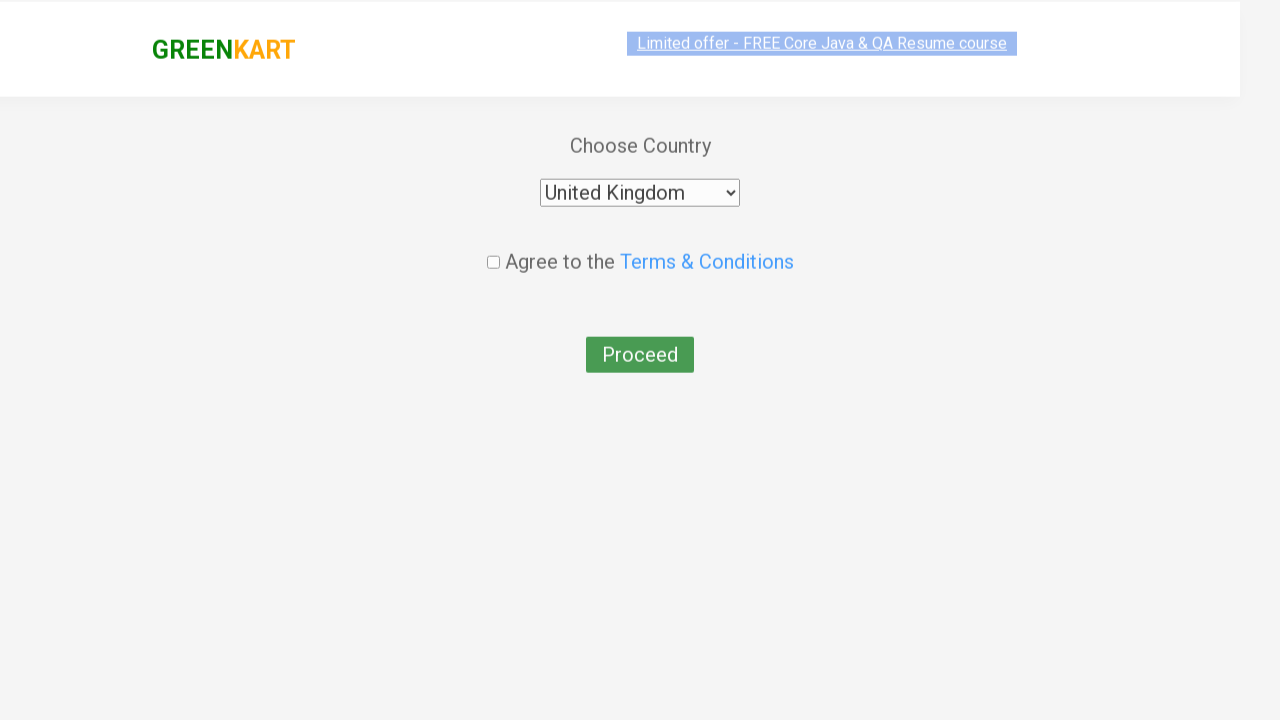

Clicked button without accepting terms to trigger error at (640, 338) on button
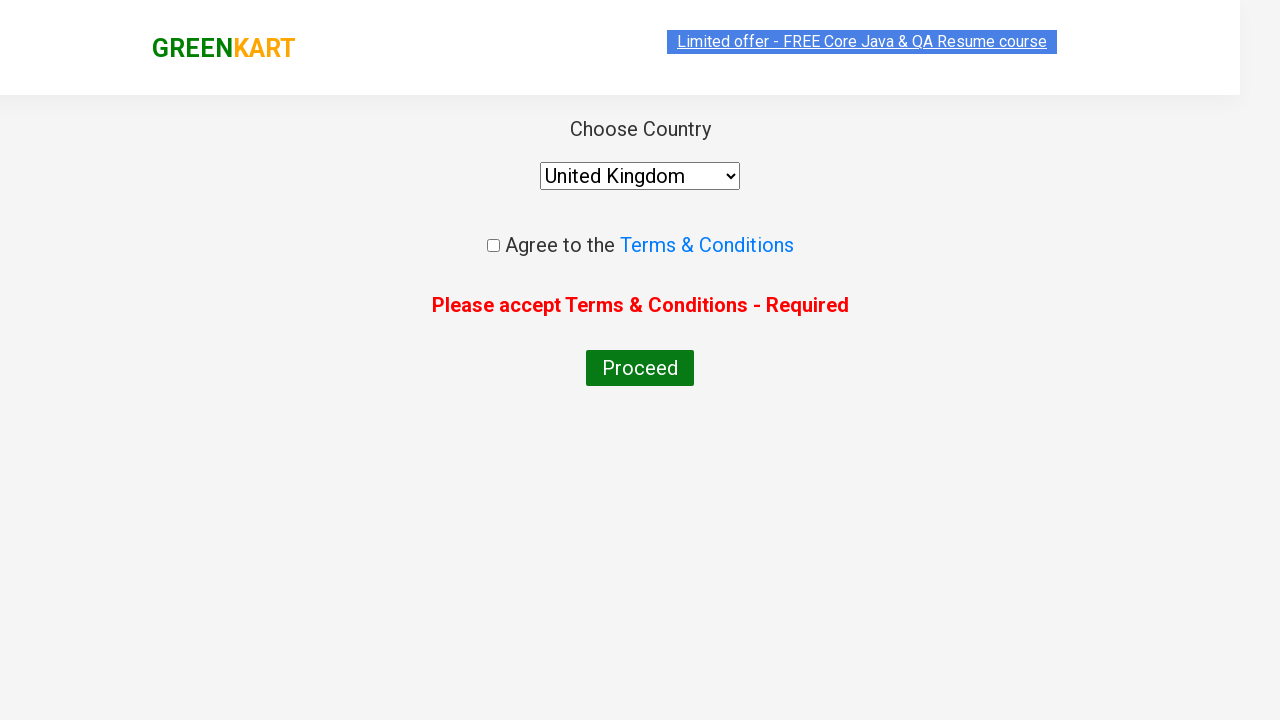

Verified error message for unchecked terms & conditions
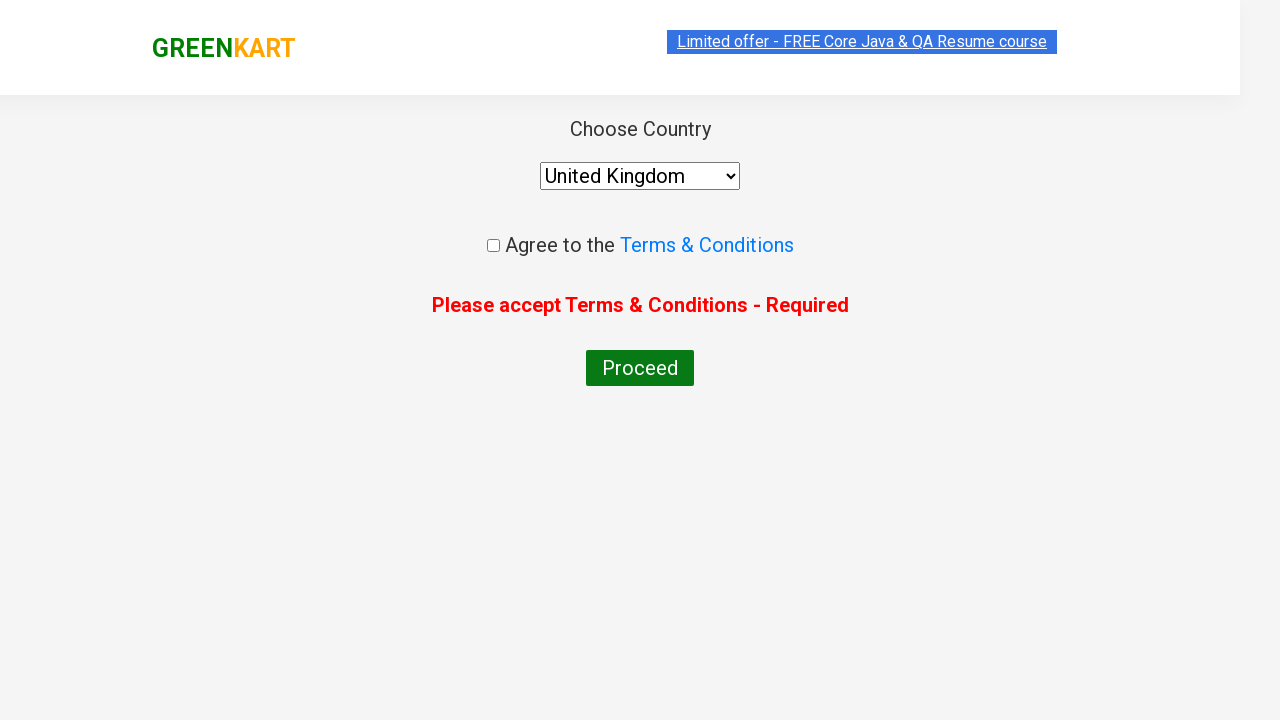

Checked the Terms & Conditions checkbox at (493, 246) on .chkAgree
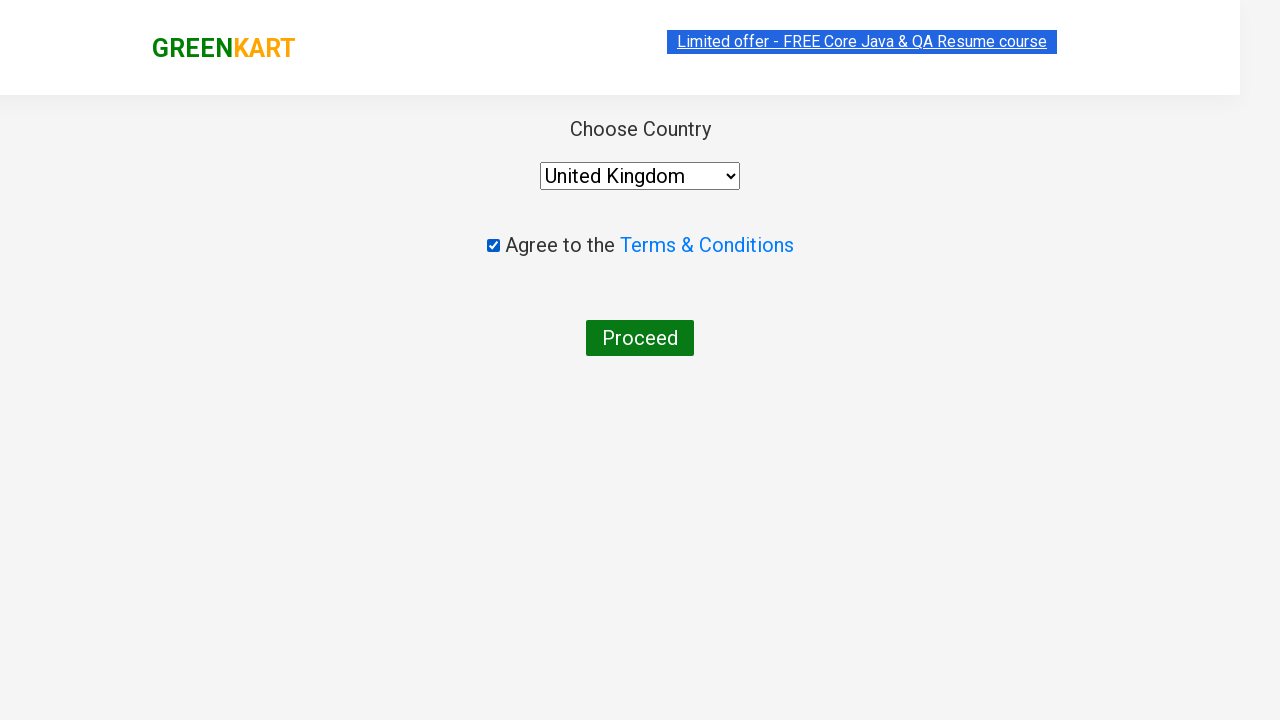

Clicked button to place order after accepting terms at (640, 338) on button
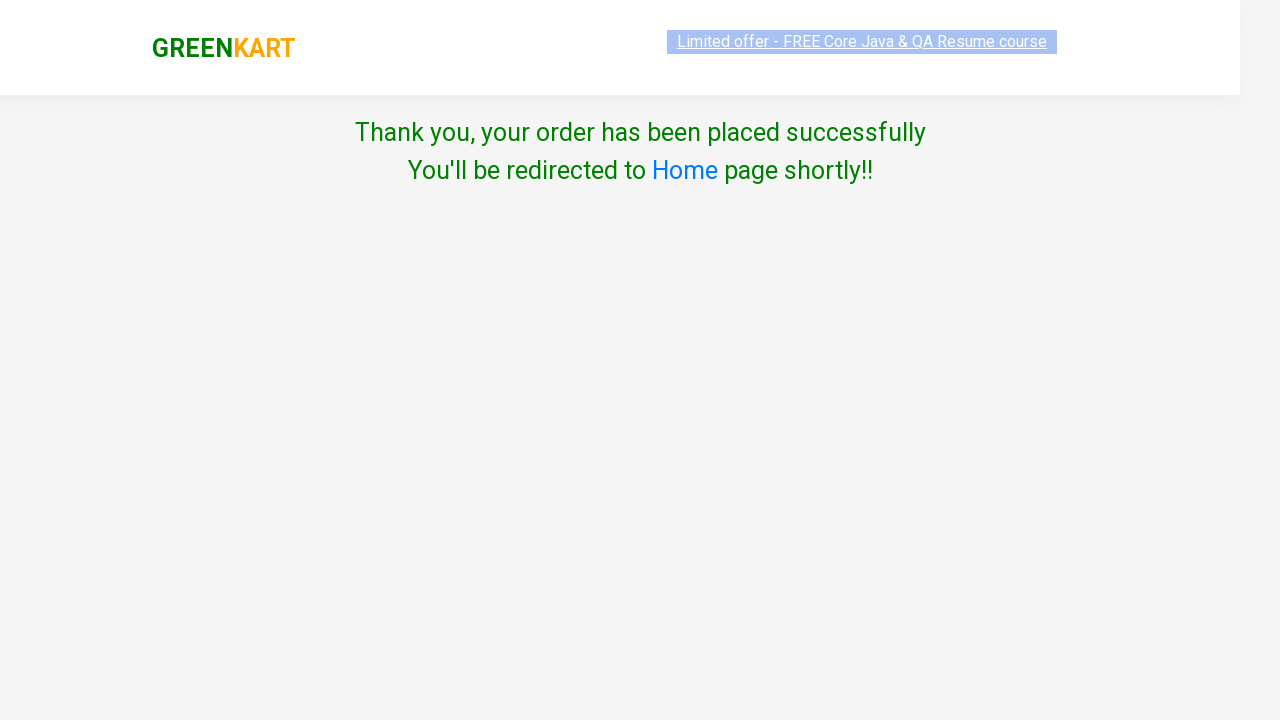

Success message element loaded
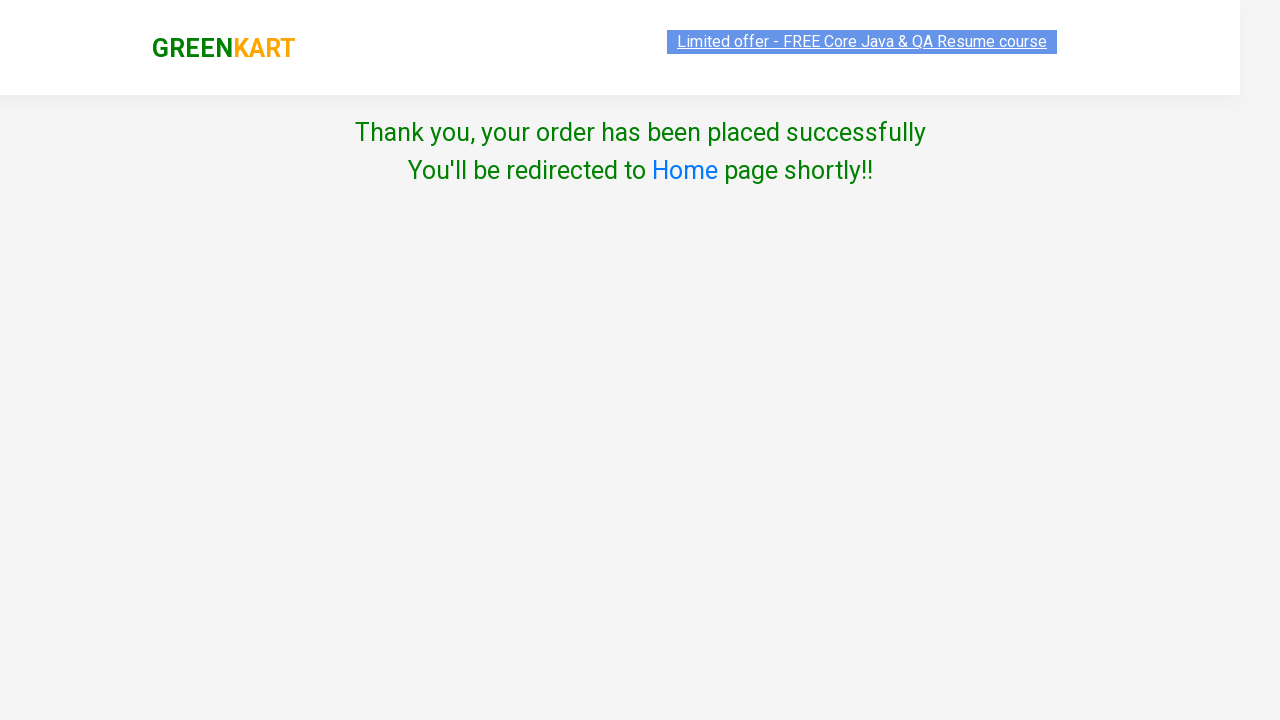

Verified success message: order placed successfully
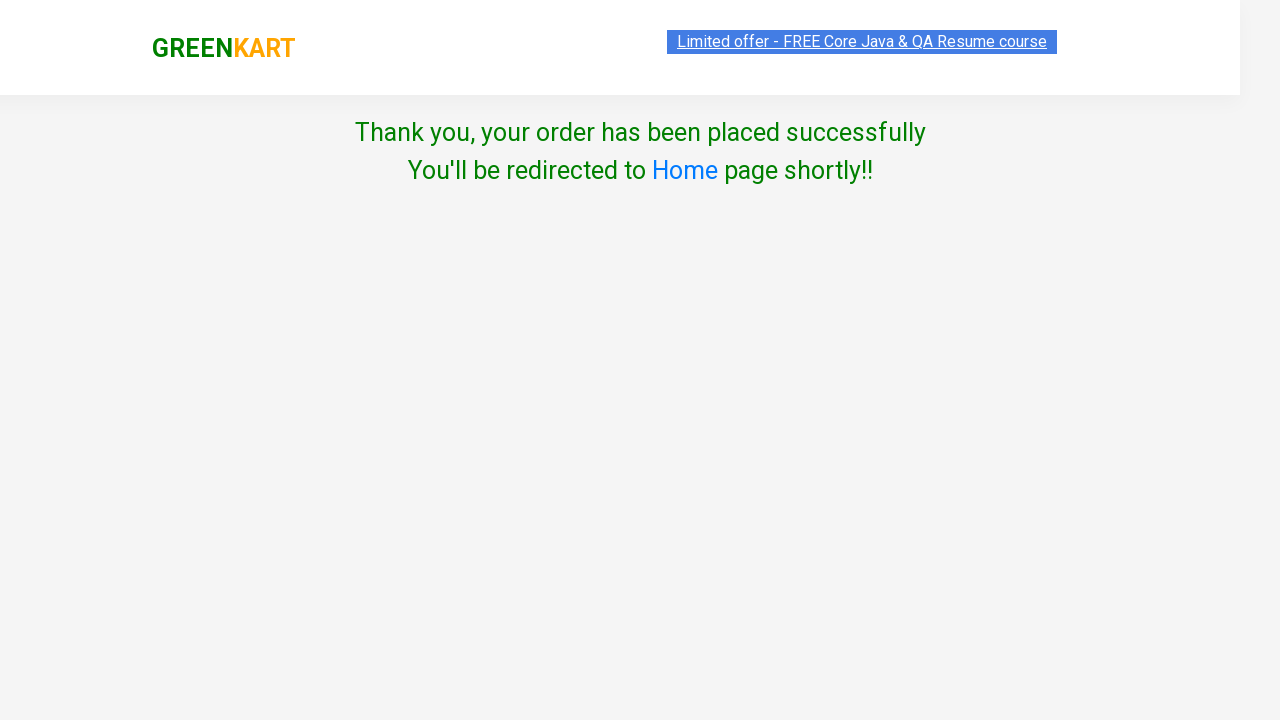

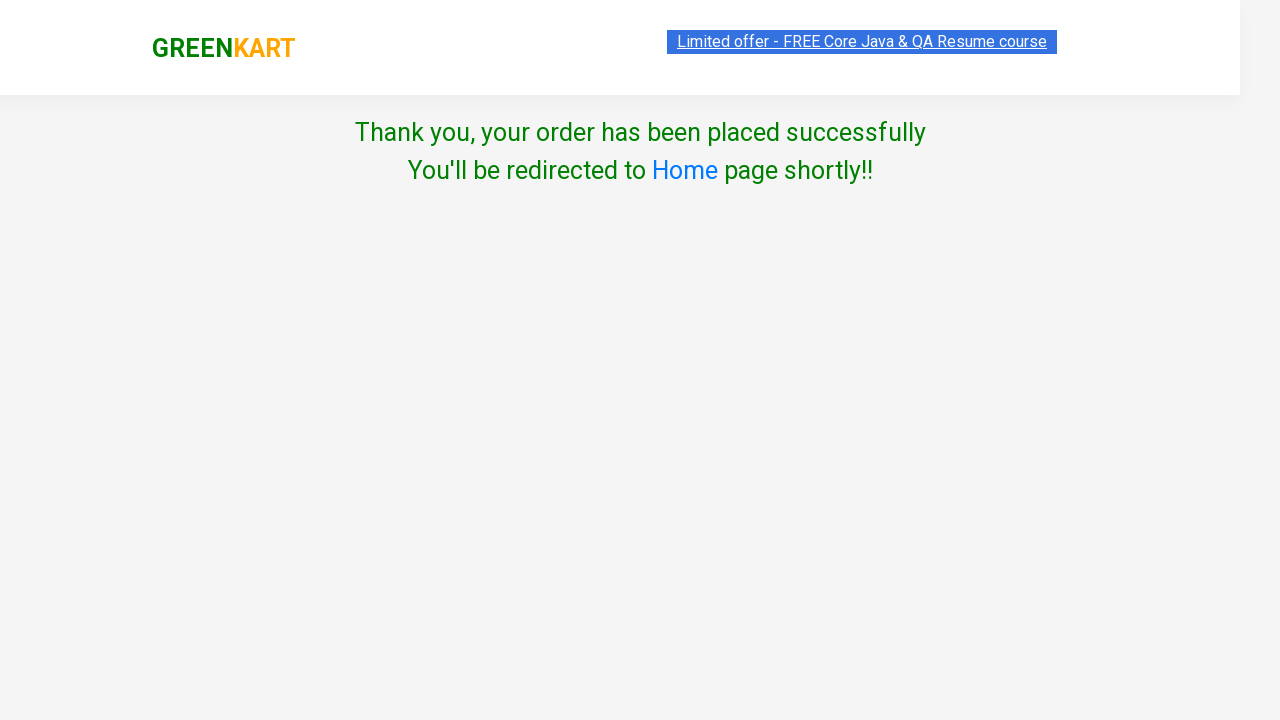